Tests invalid login attempt by entering incorrect credentials and verifying the error message is displayed

Starting URL: https://www.saucedemo.com/

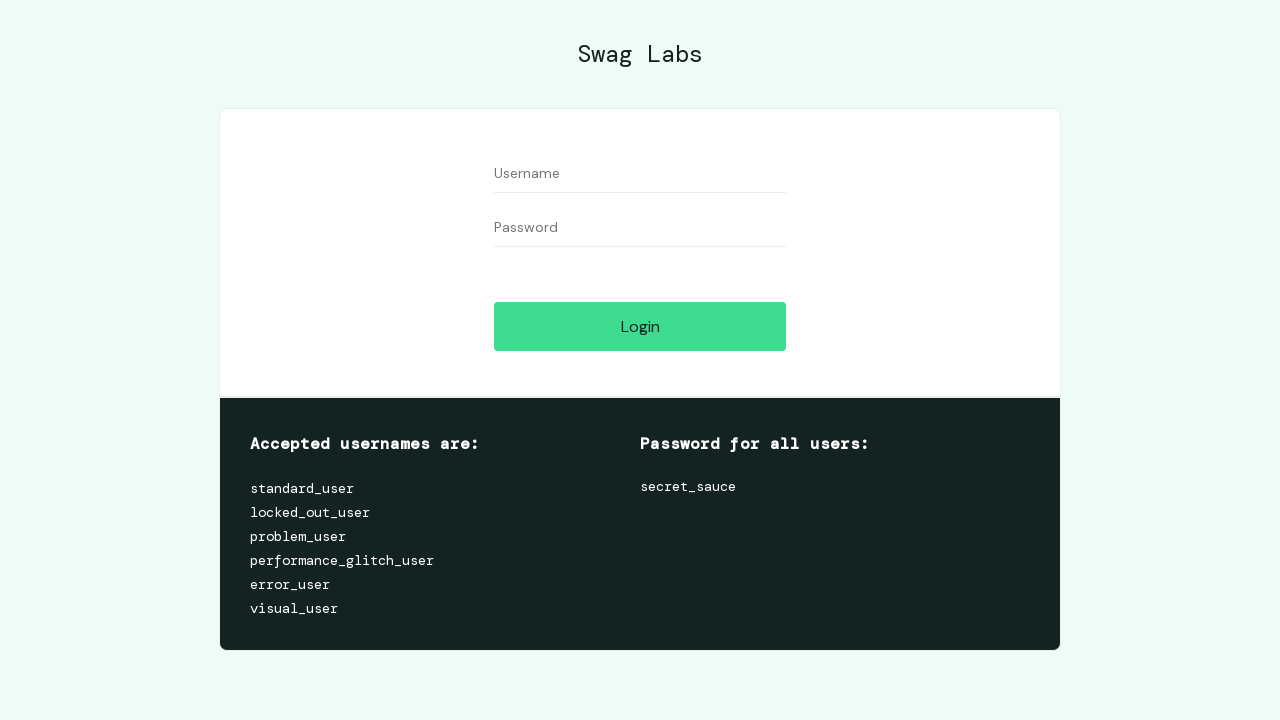

Entered incorrect username 'incorrect_user' in the username field on #user-name
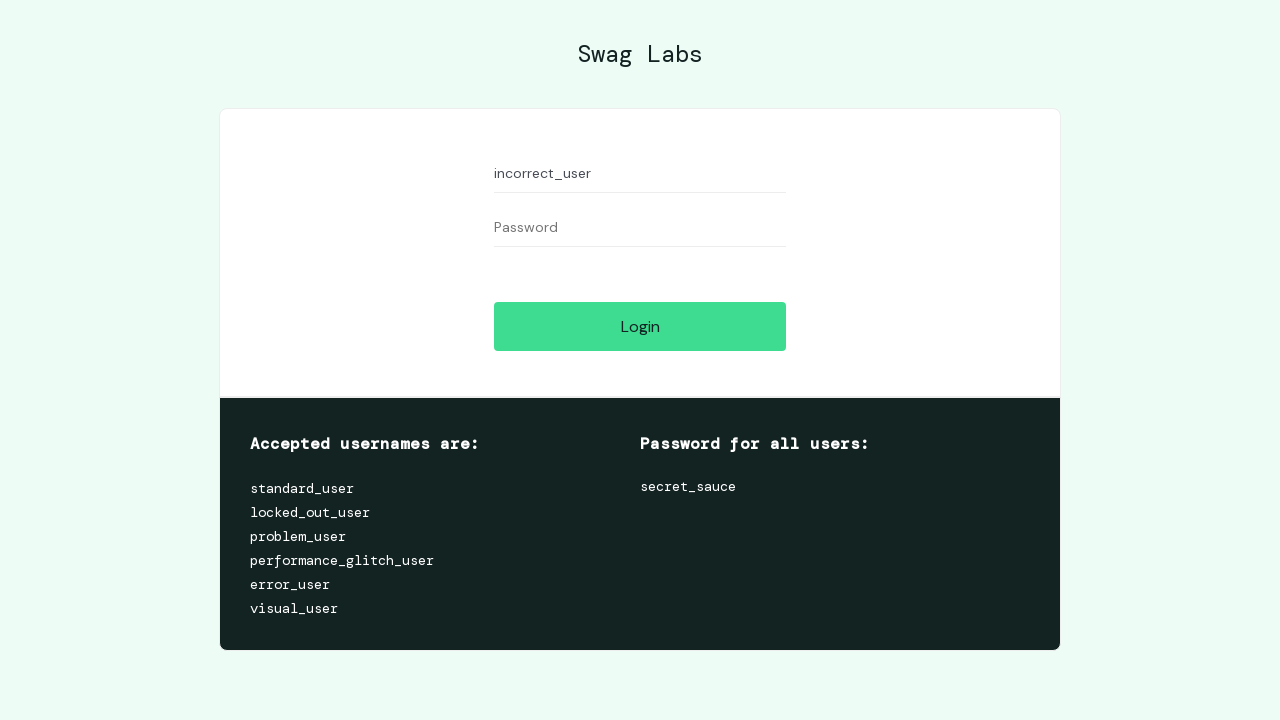

Entered incorrect password 'incorrect_password' in the password field on #password
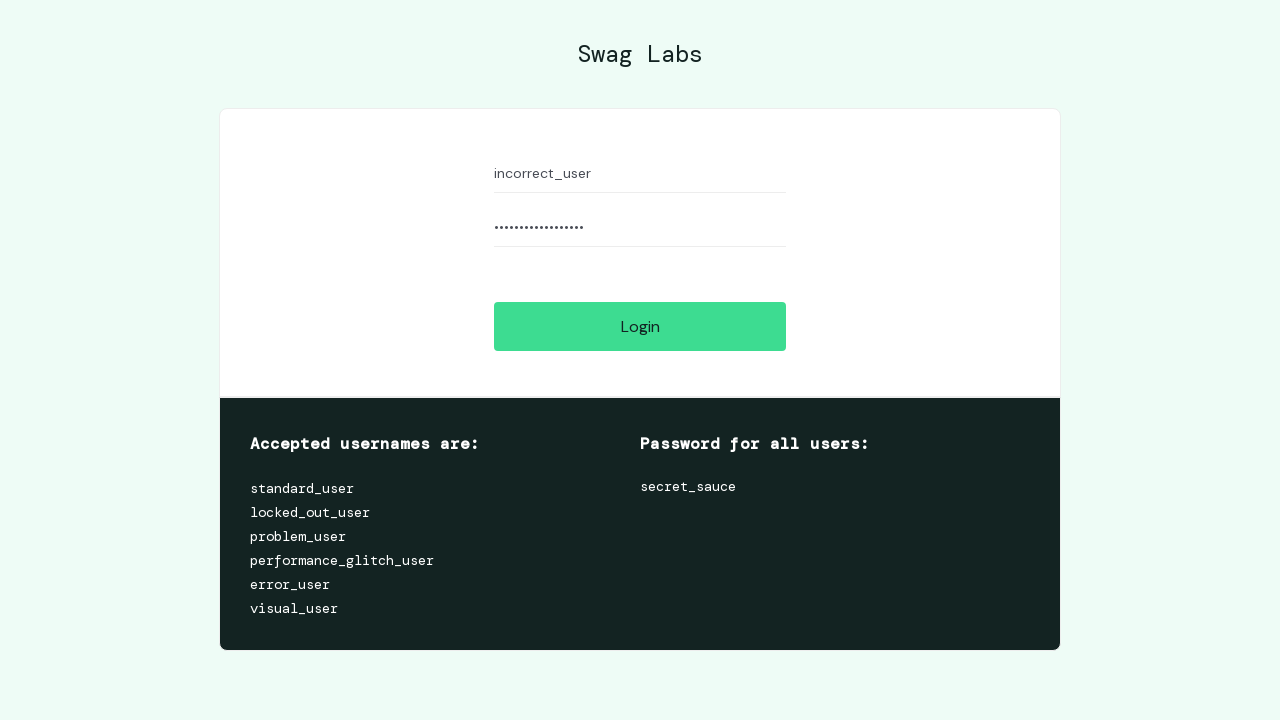

Clicked the login button to attempt login with incorrect credentials at (640, 326) on #login-button
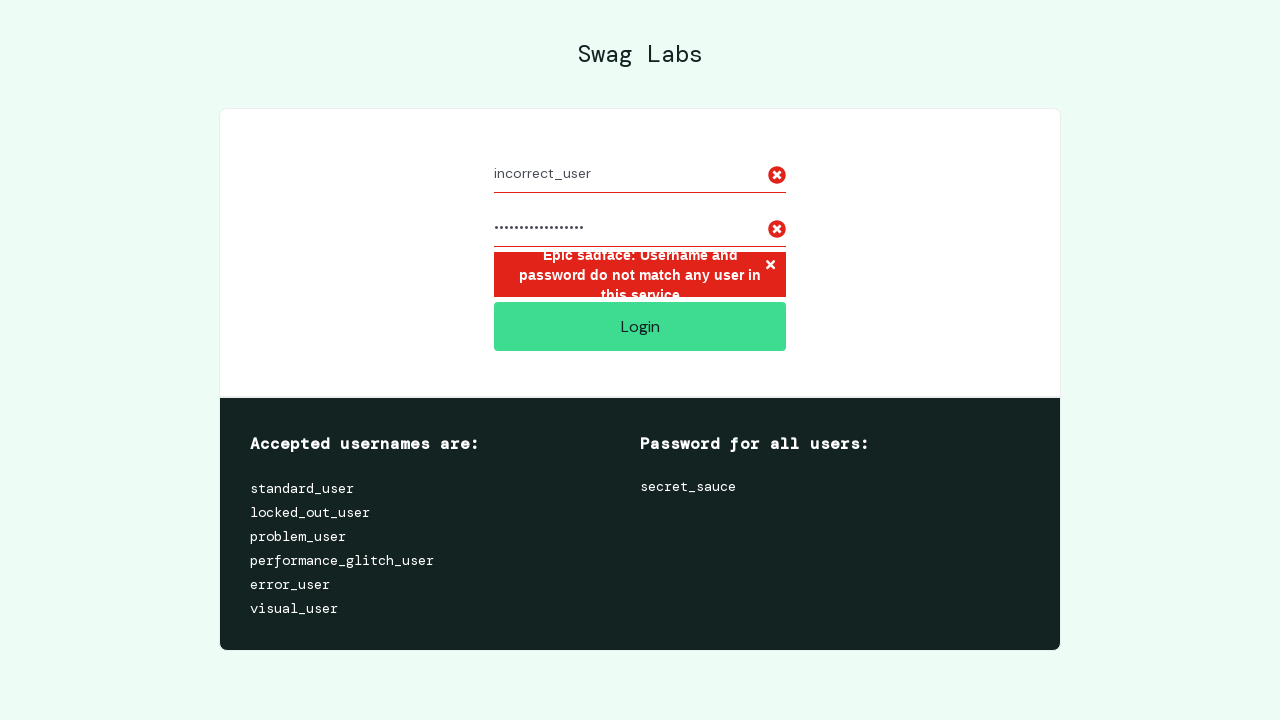

Error message appeared after failed login attempt
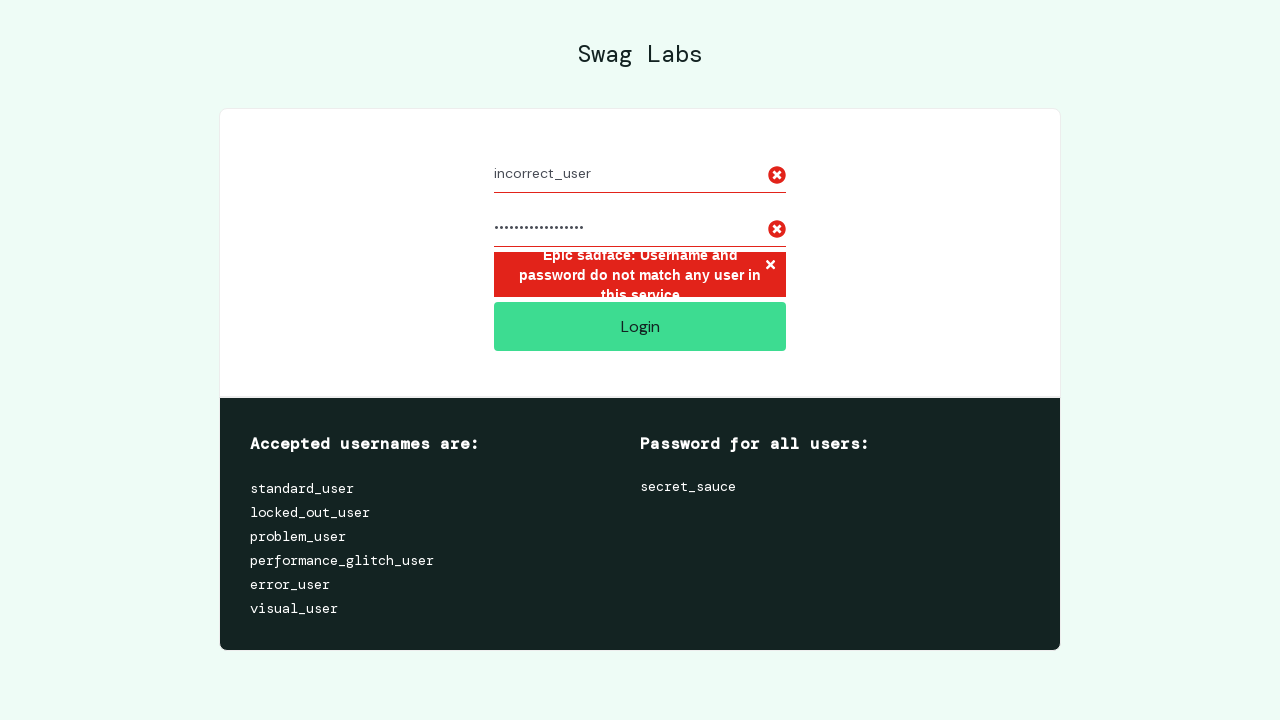

Verified error message text matches expected message: 'Epic sadface: Username and password do not match any user in this service'
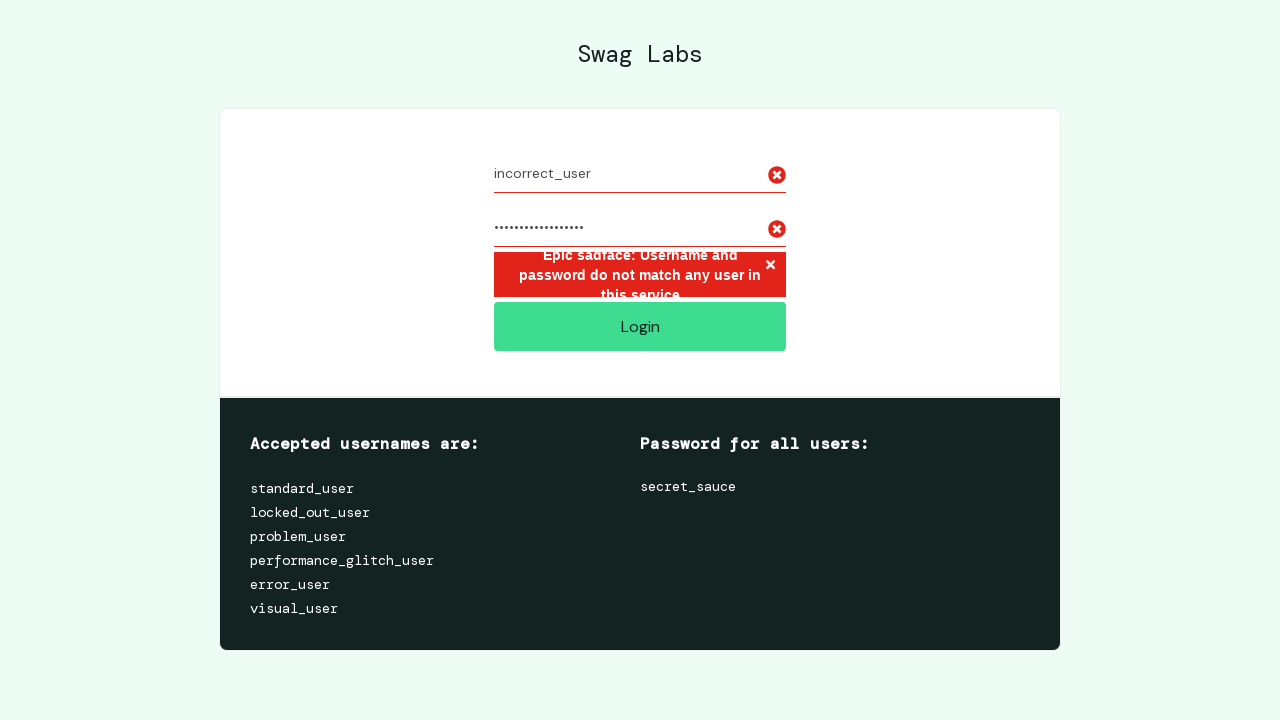

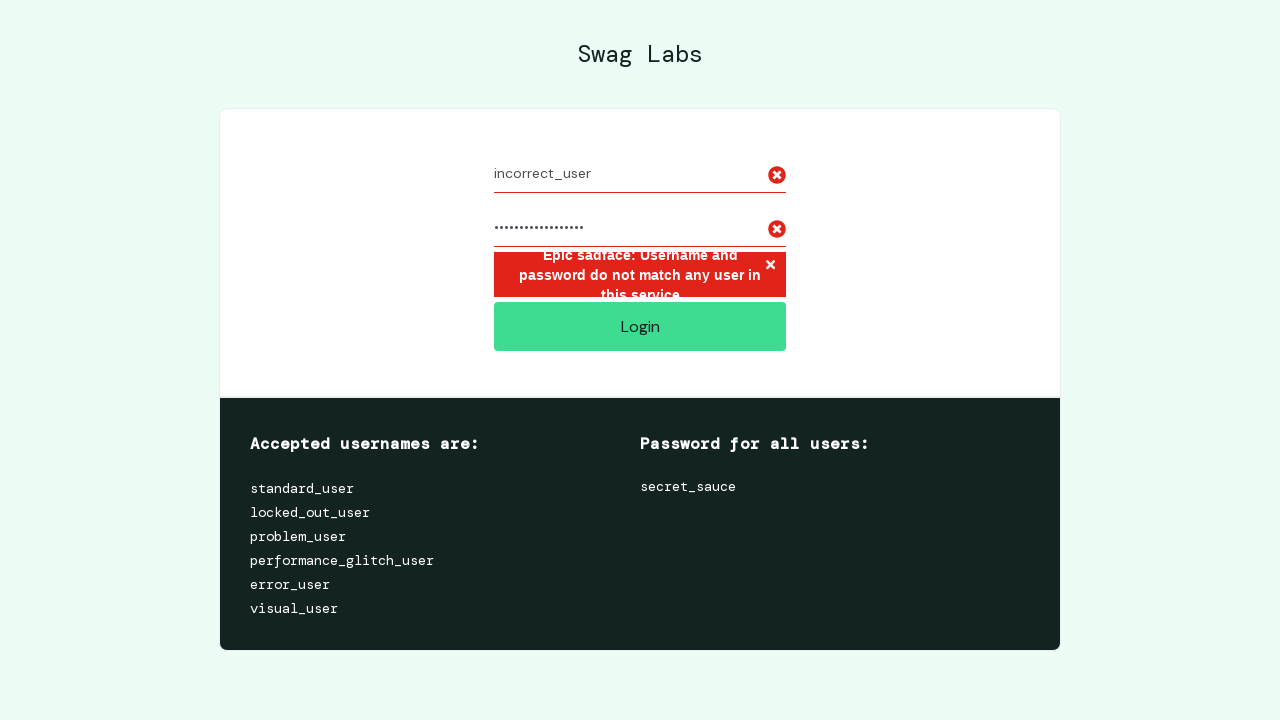